Tests that the Reset link exists and displays the correct text

Starting URL: https://cs1632.appspot.com/

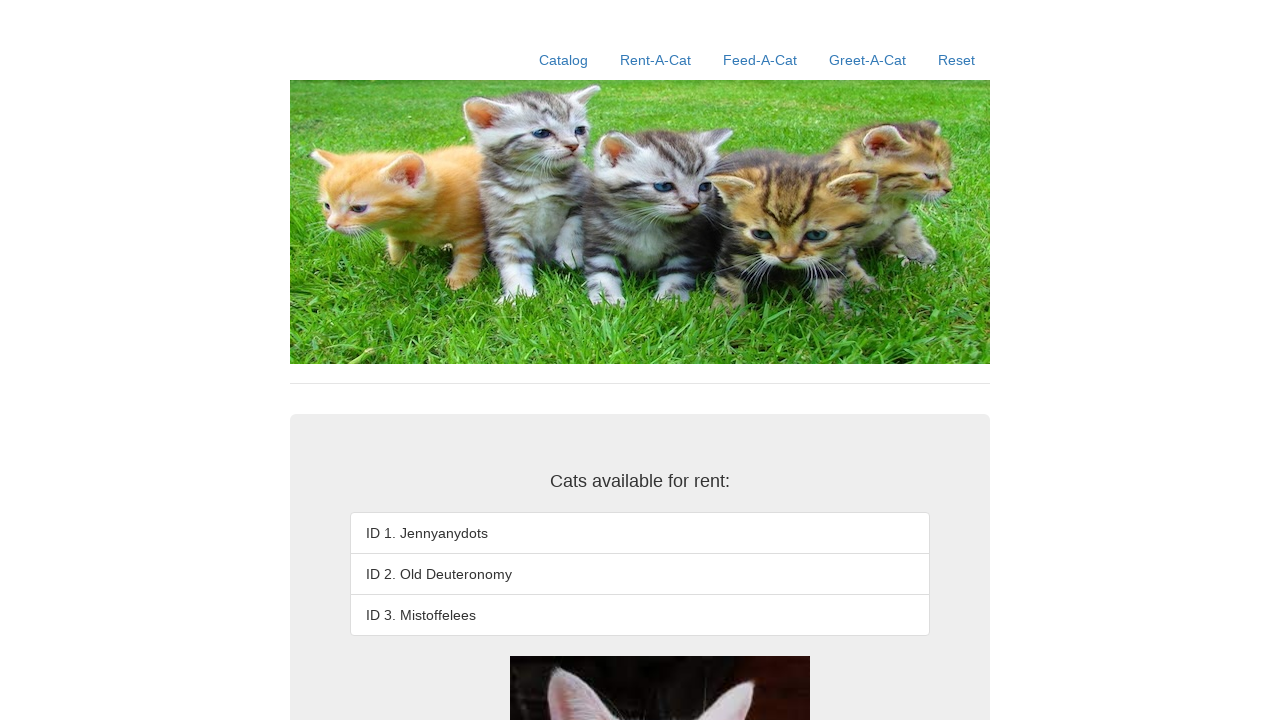

Clicked Reset link (first click) at (956, 60) on a:has-text('Reset')
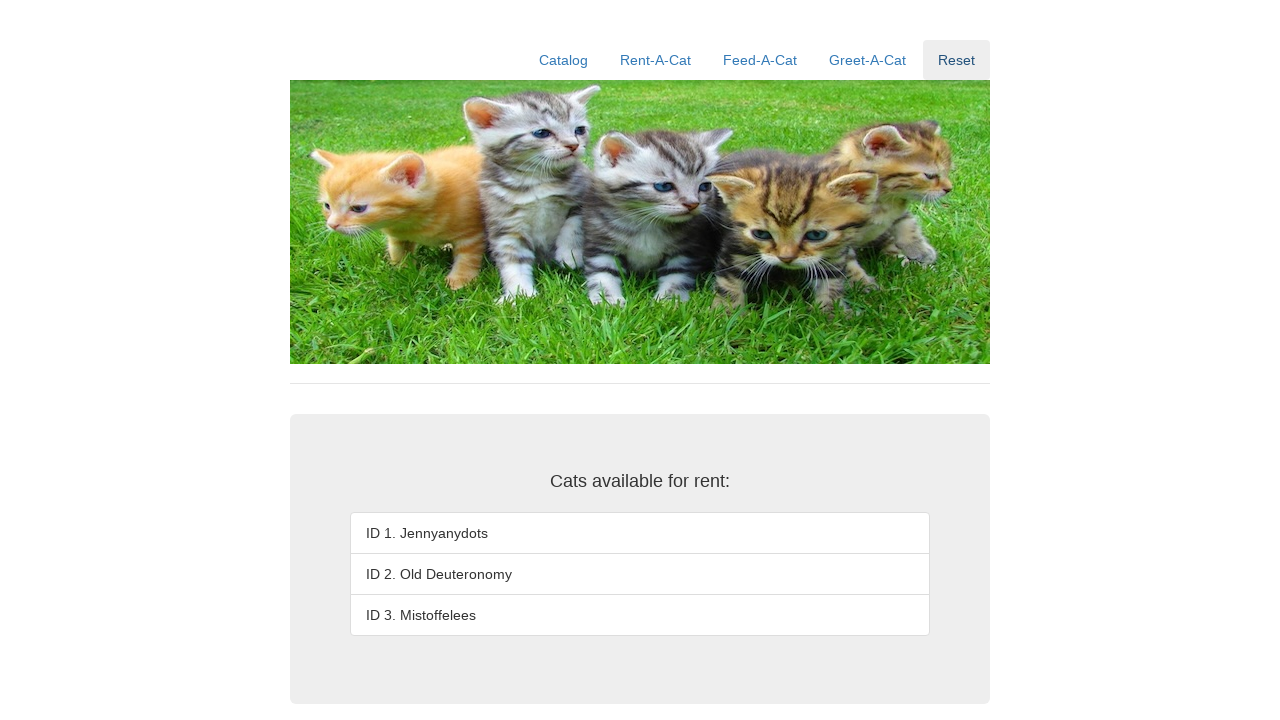

Clicked Reset link (second click) at (956, 60) on a:has-text('Reset')
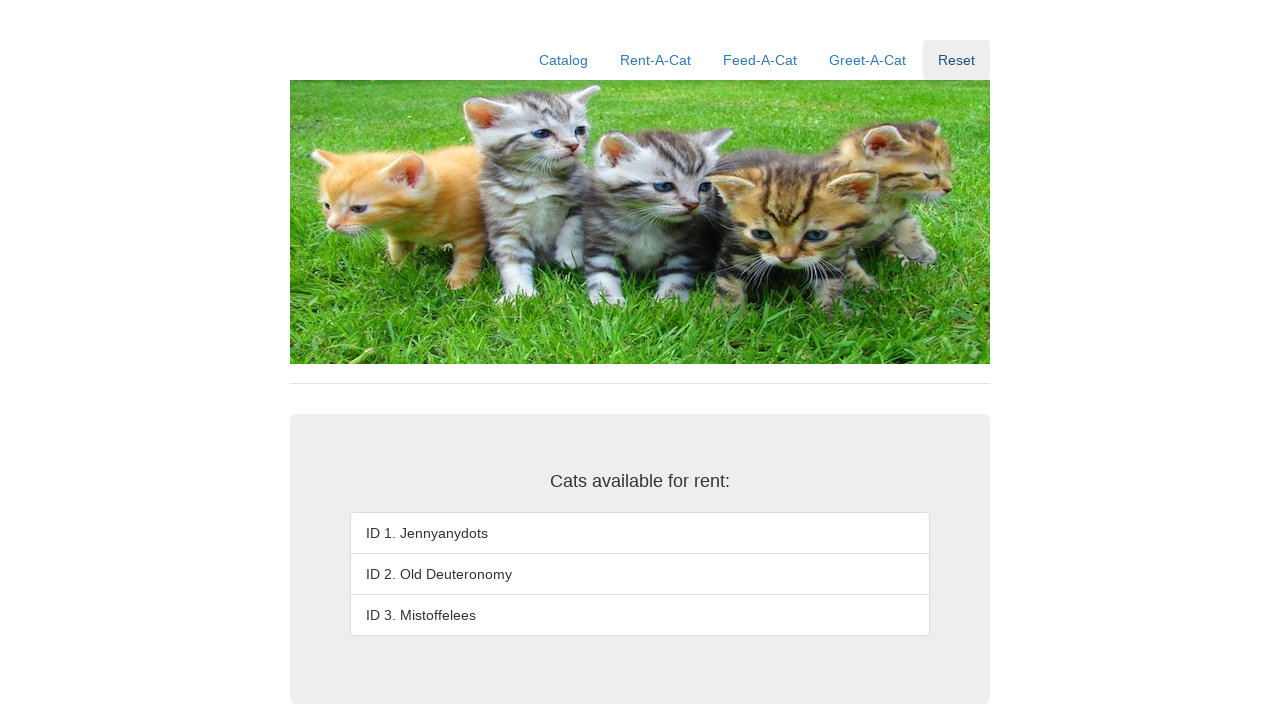

Located Reset link via XPath selector
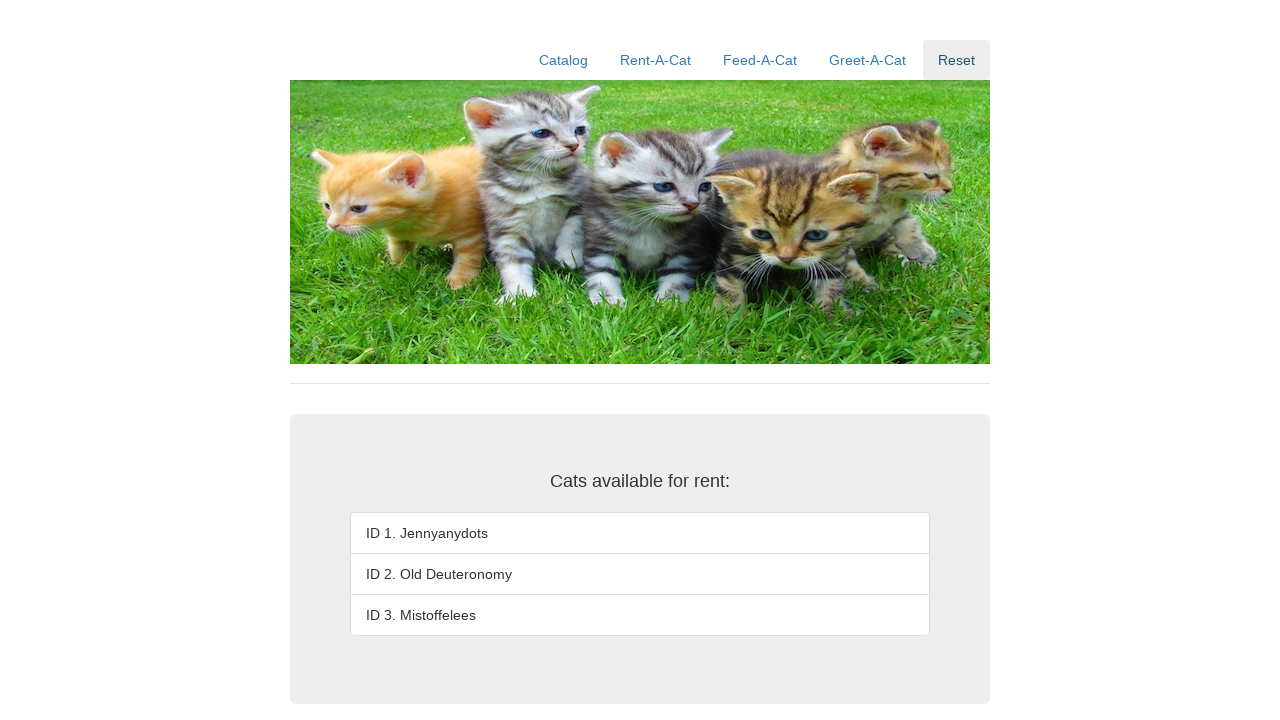

Verified Reset link displays correct text 'Reset'
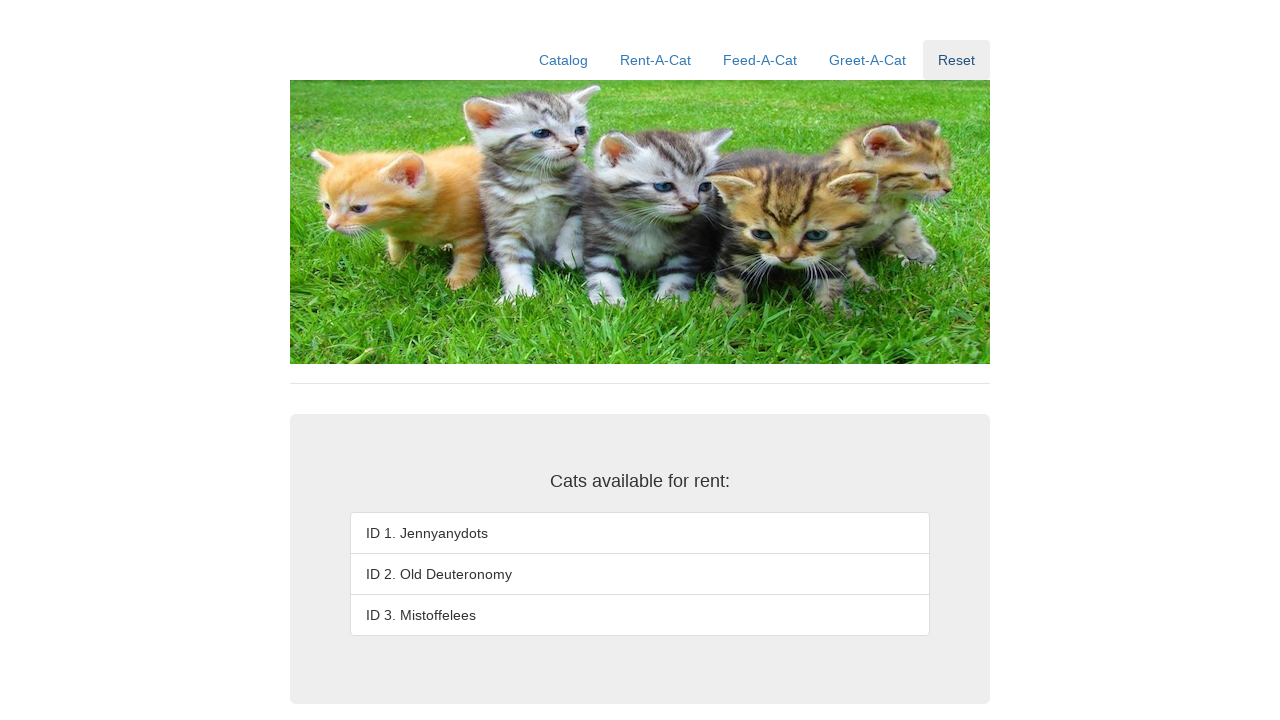

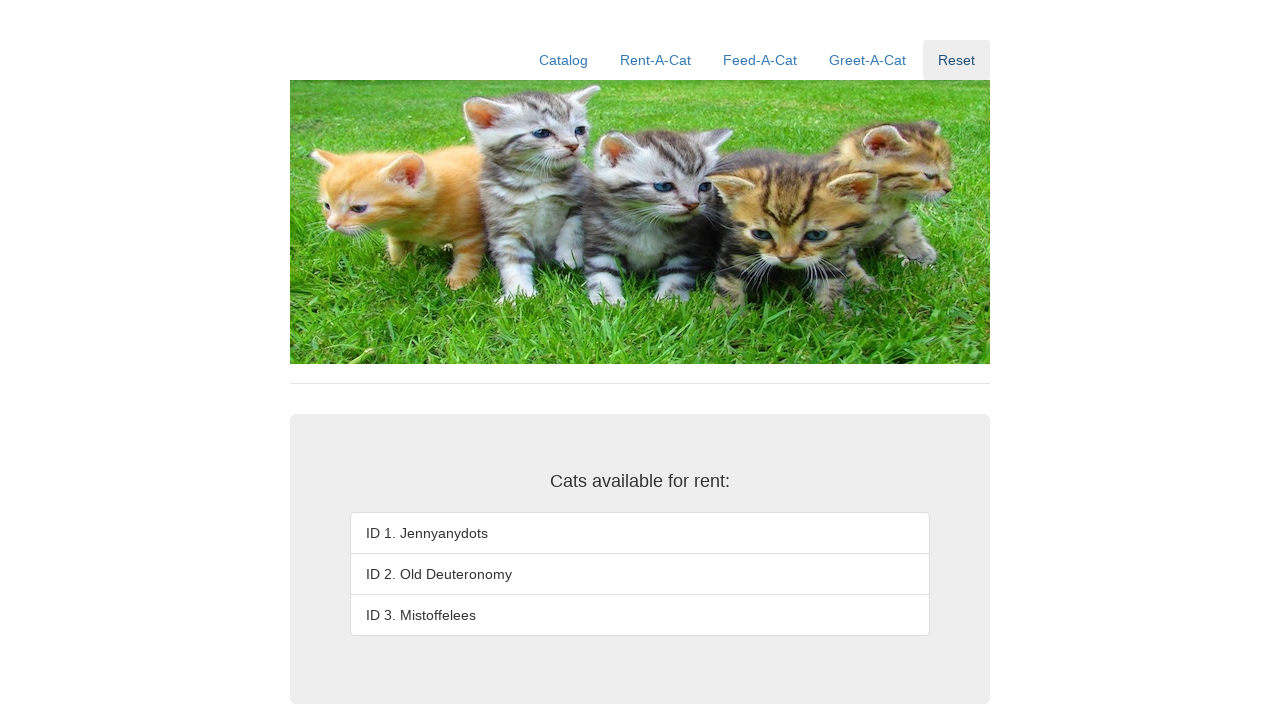